Tests various form elements and interactions on a demo blog page including alerts, text inputs, radio buttons, checkboxes, dropdowns, and double-click actions

Starting URL: http://omayo.blogspot.com/

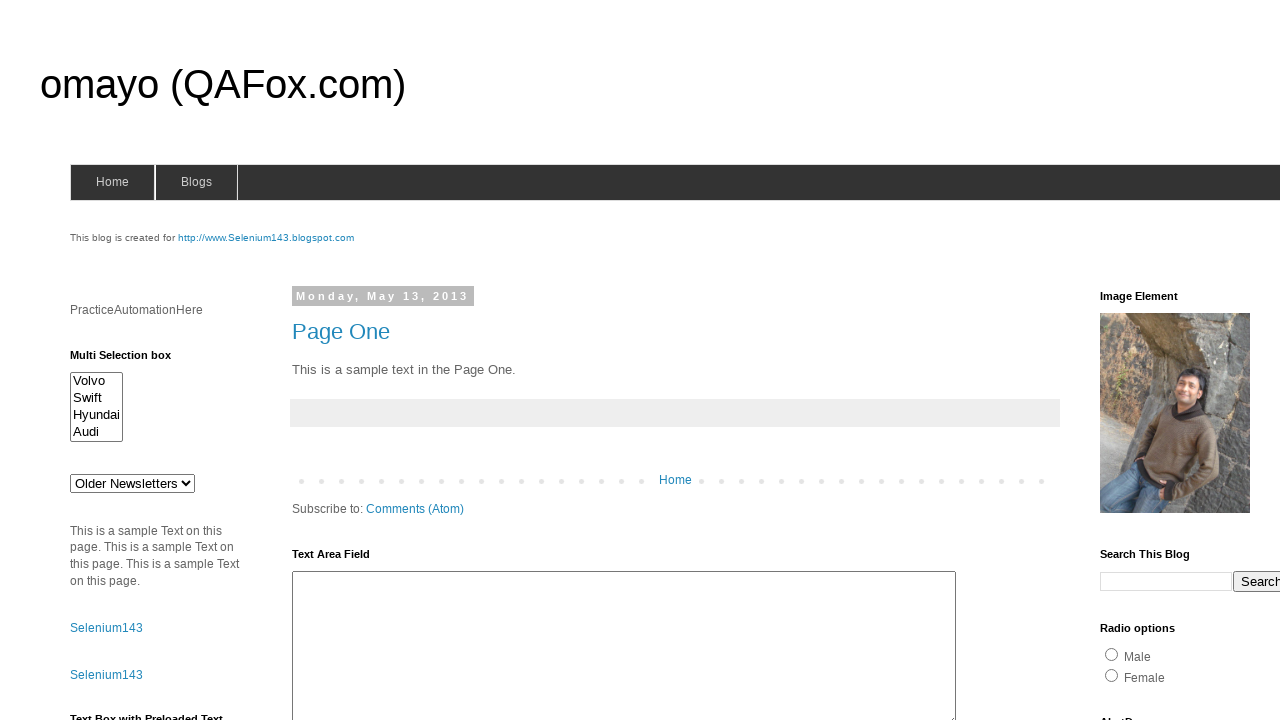

Clicked alert button at (1154, 361) on #alert1
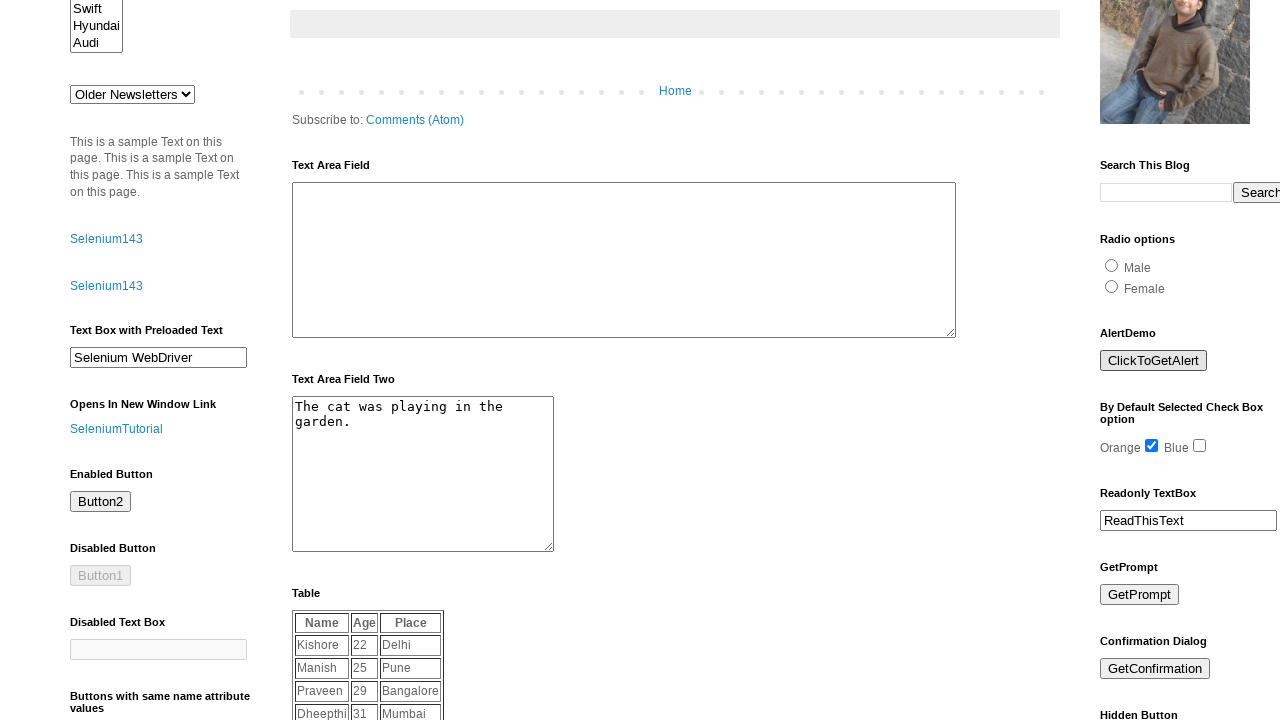

Accepted alert dialog
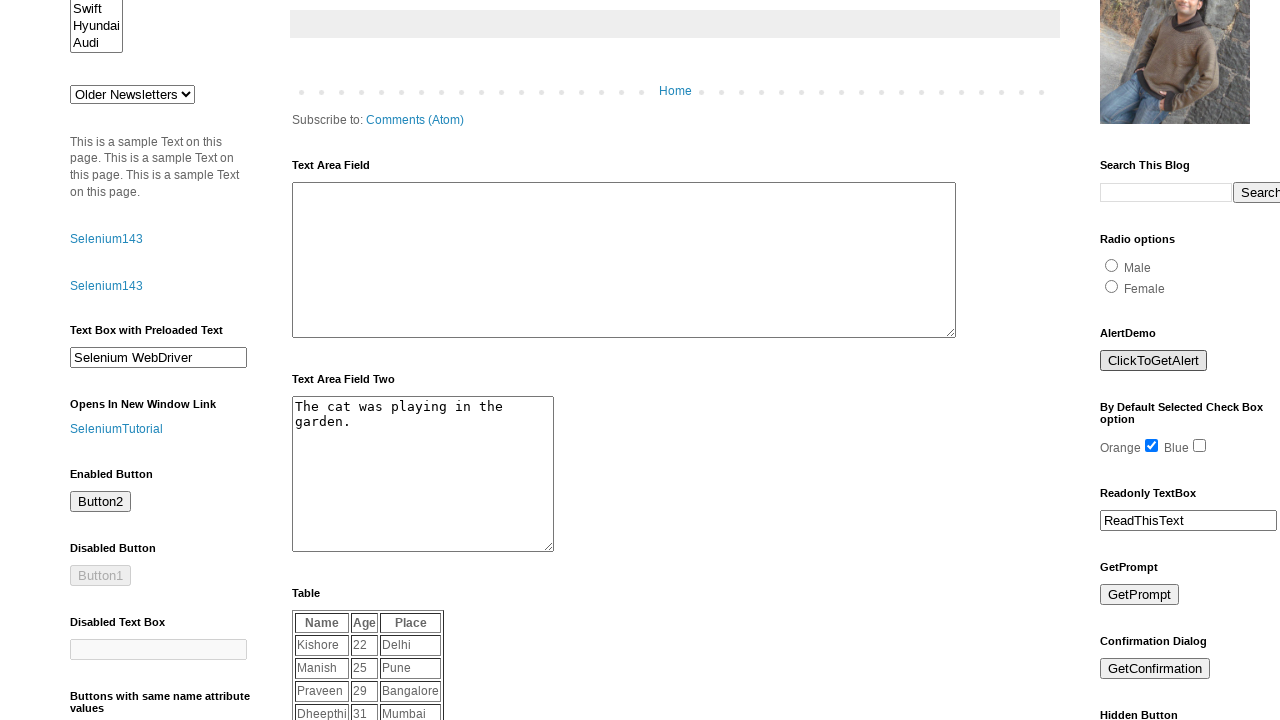

Filled text area with 'Selenium training' on #ta1
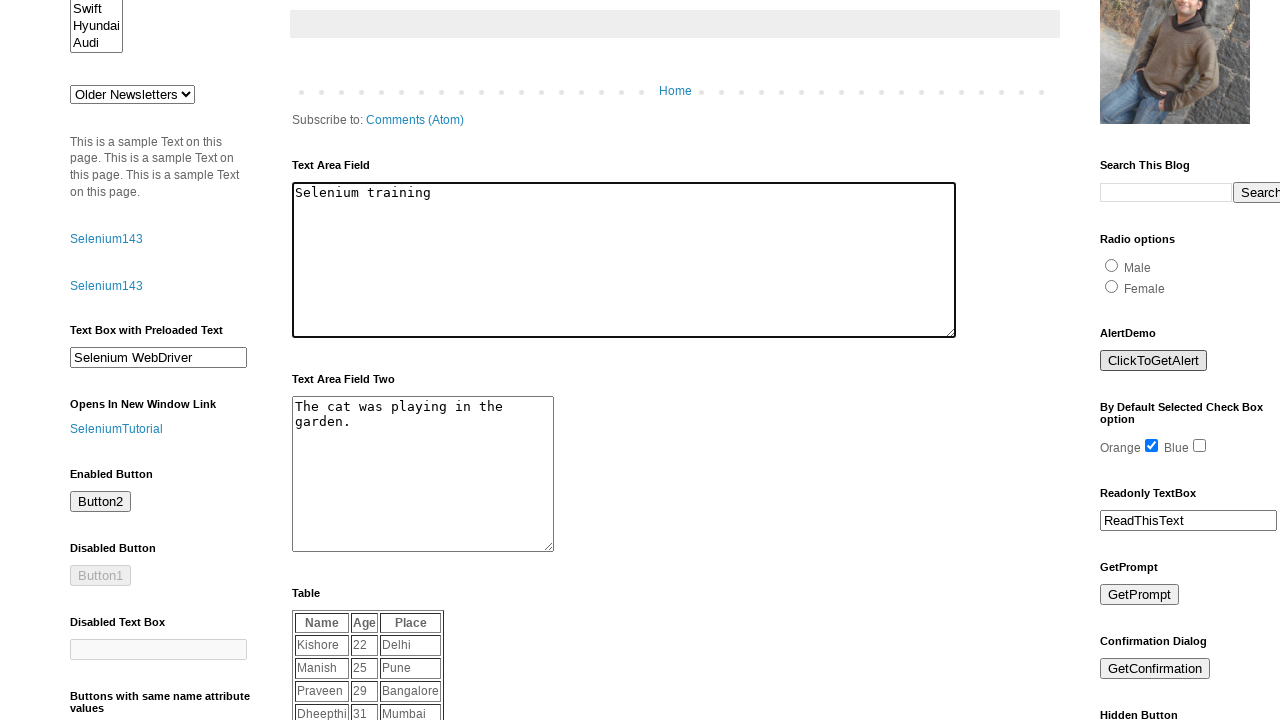

Clicked radio button at (1112, 265) on #radio1
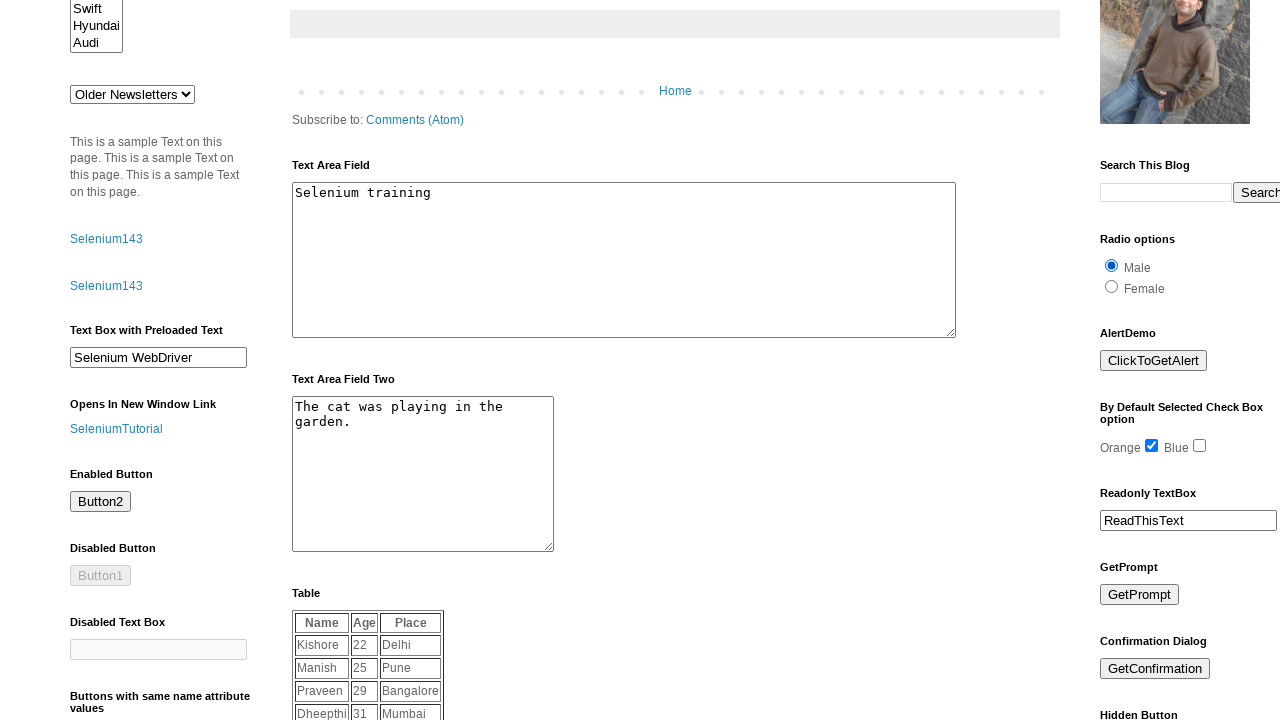

Clicked checkbox at (1200, 446) on #checkbox2
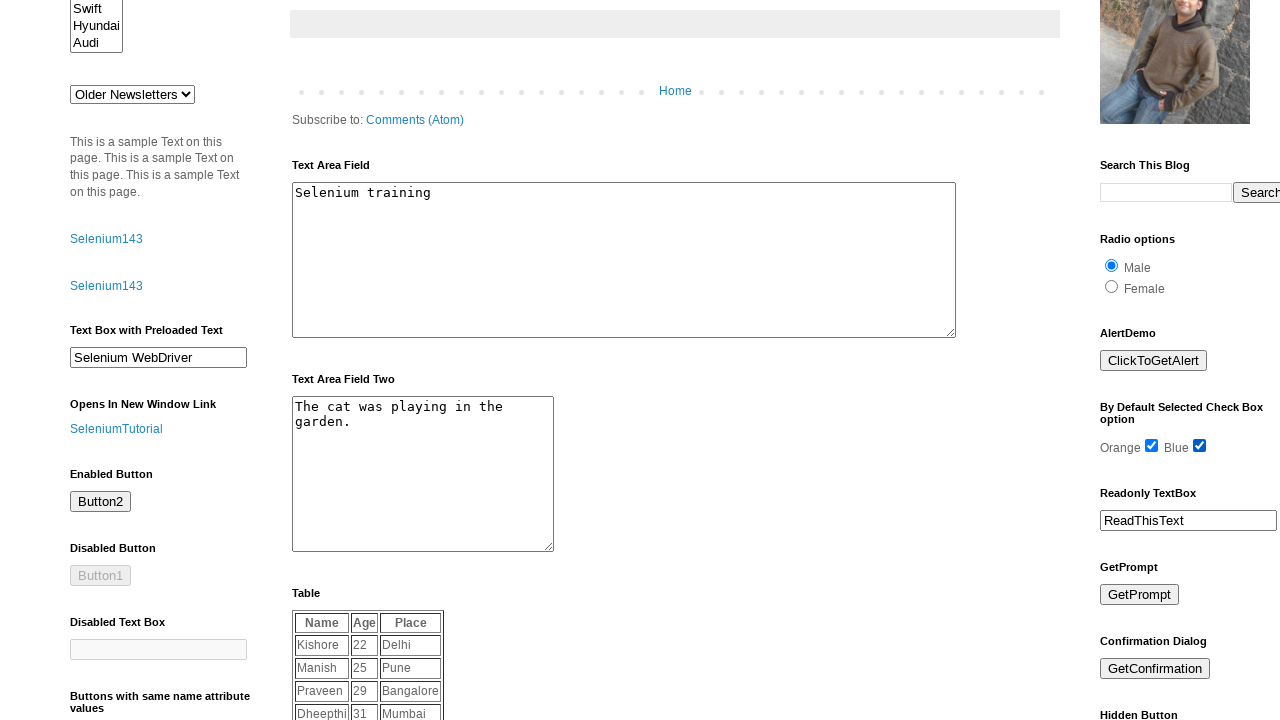

Selected 'doc 2' from dropdown on #drop1
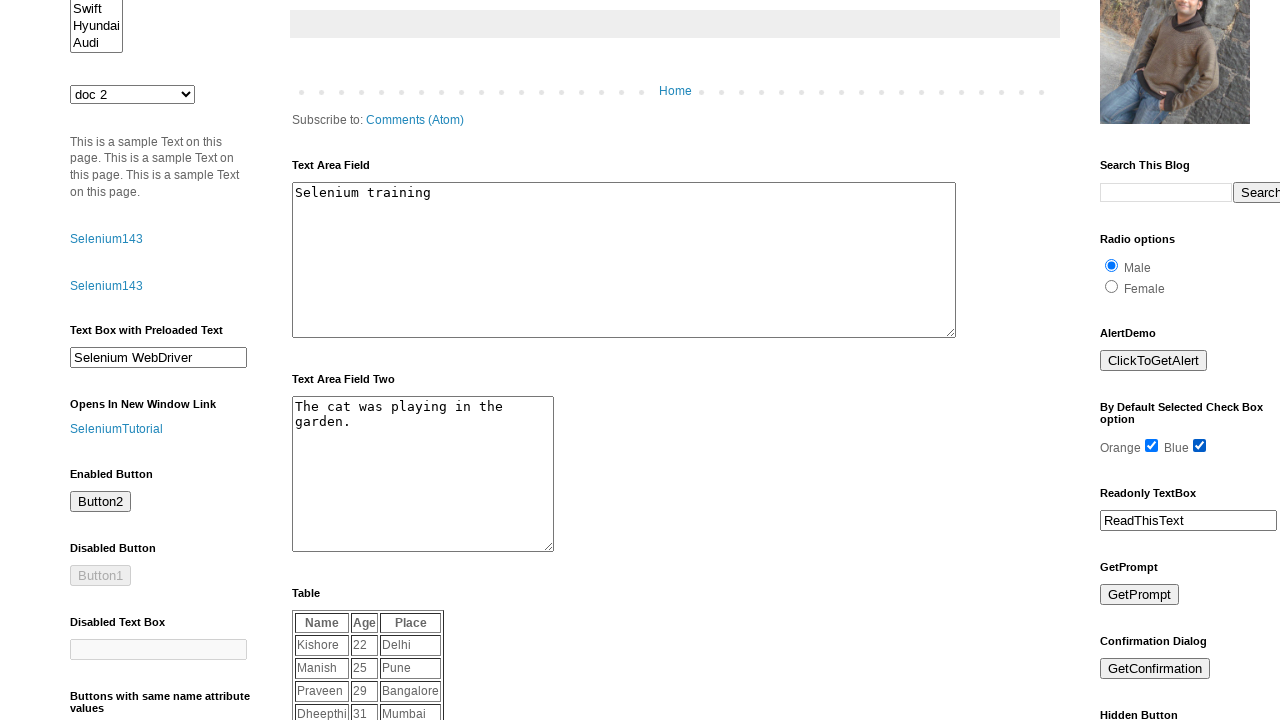

Retrieved textbox value: 'Selenium WebDriver'
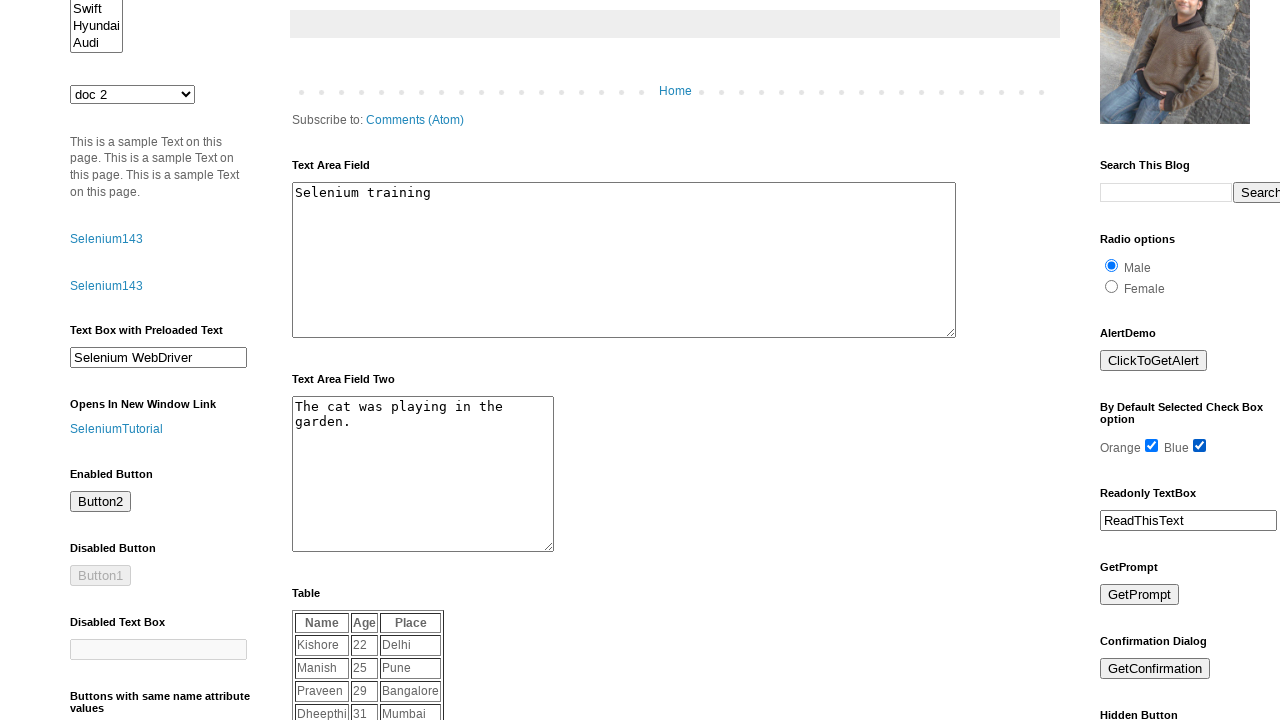

Cleared textbox on #textbox1
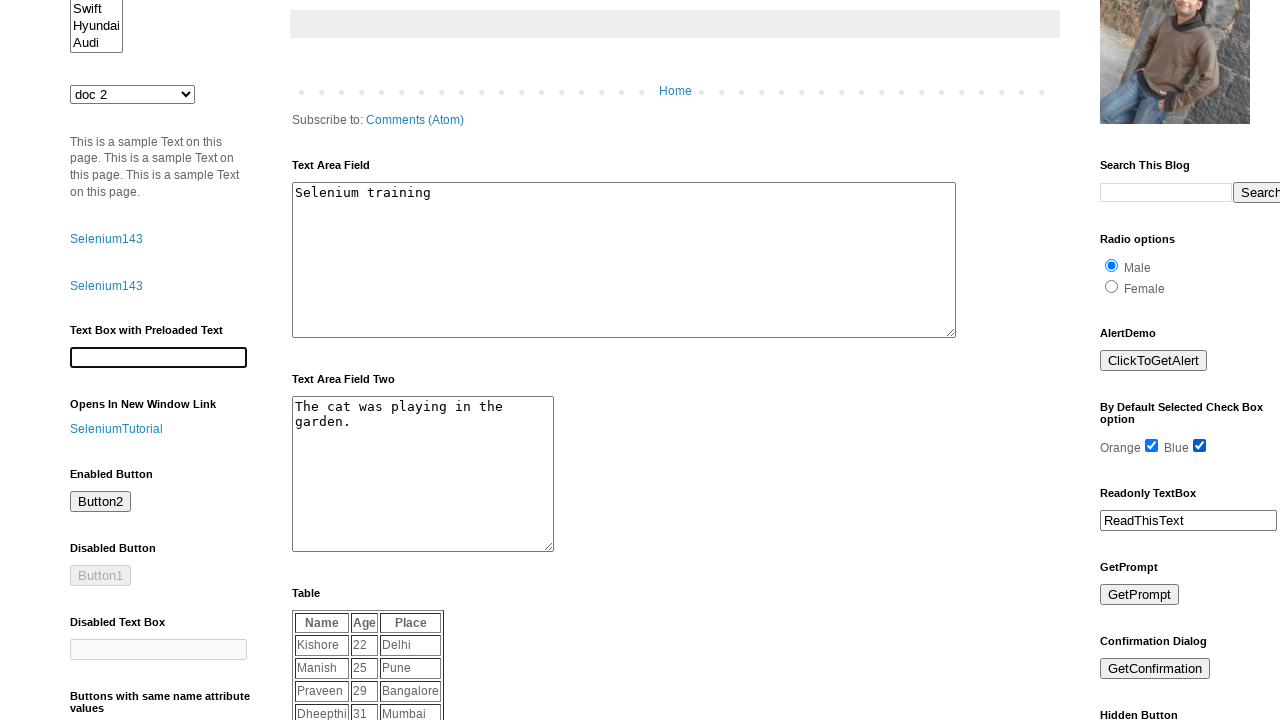

Filled textbox with 'hello' on #textbox1
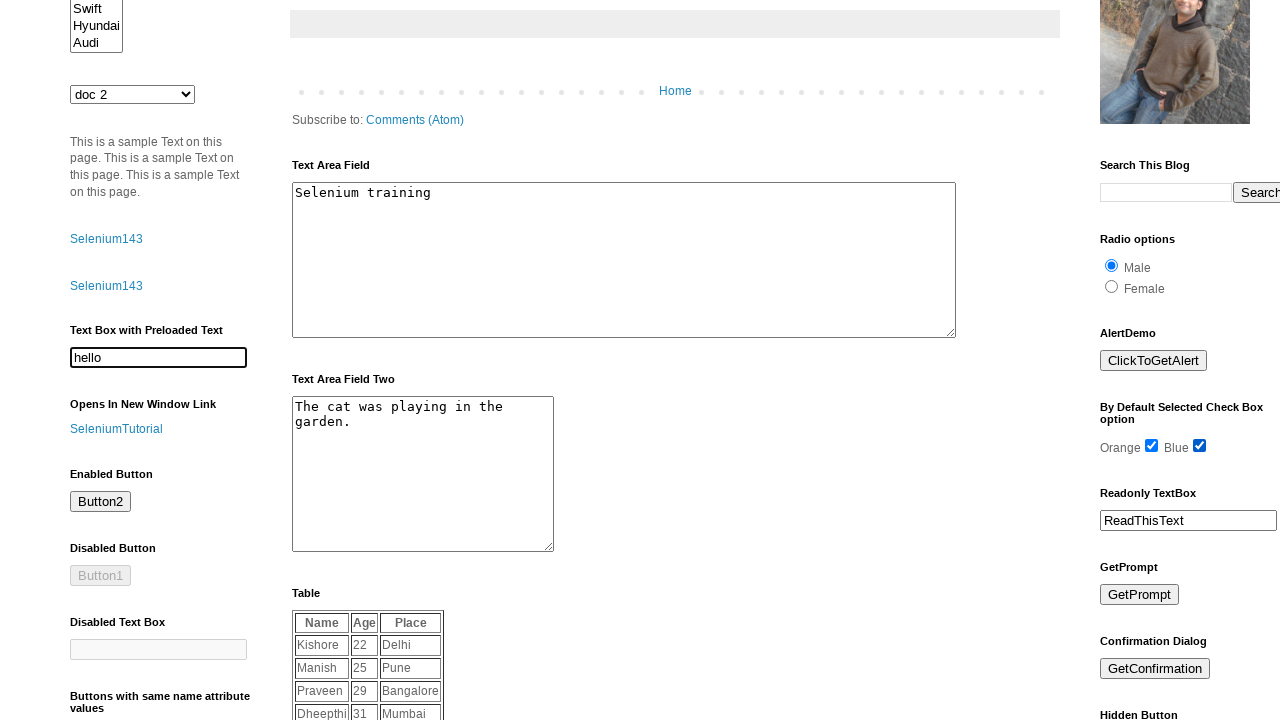

Clicked timer button at (100, 361) on #timerButton
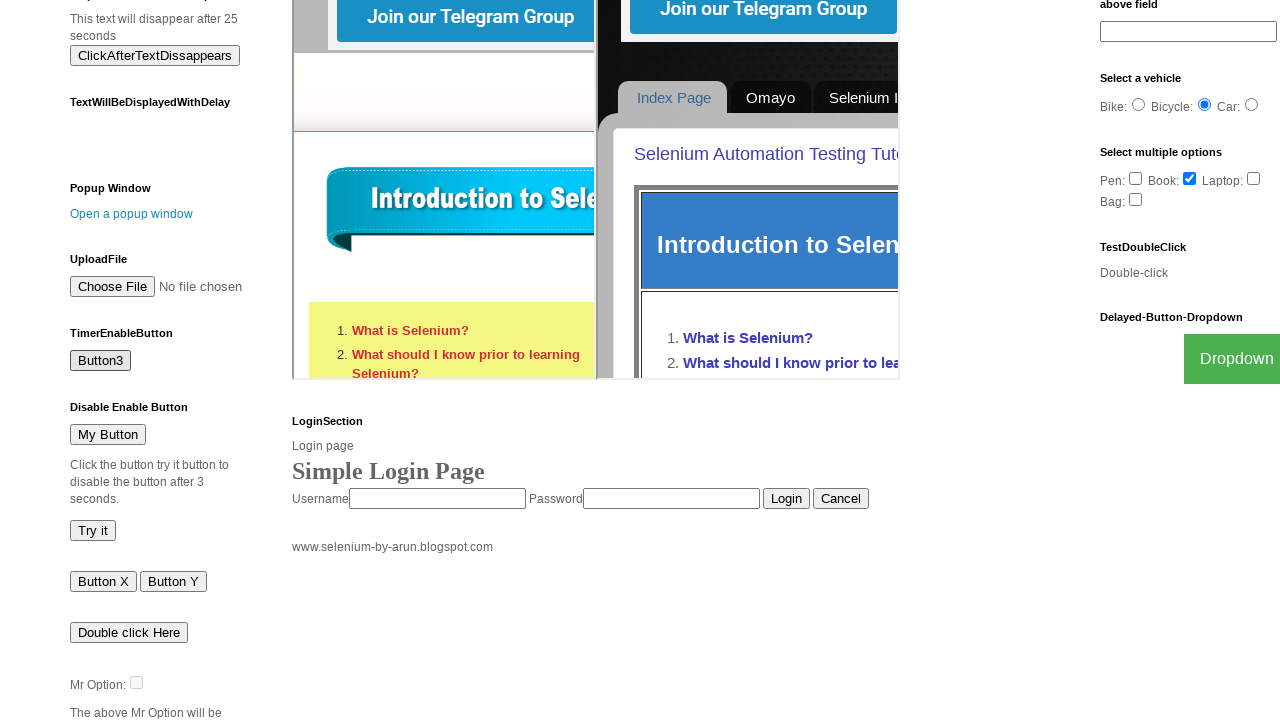

Double-clicked the 'Double click Here' button at (129, 632) on button:has-text('Double click Here')
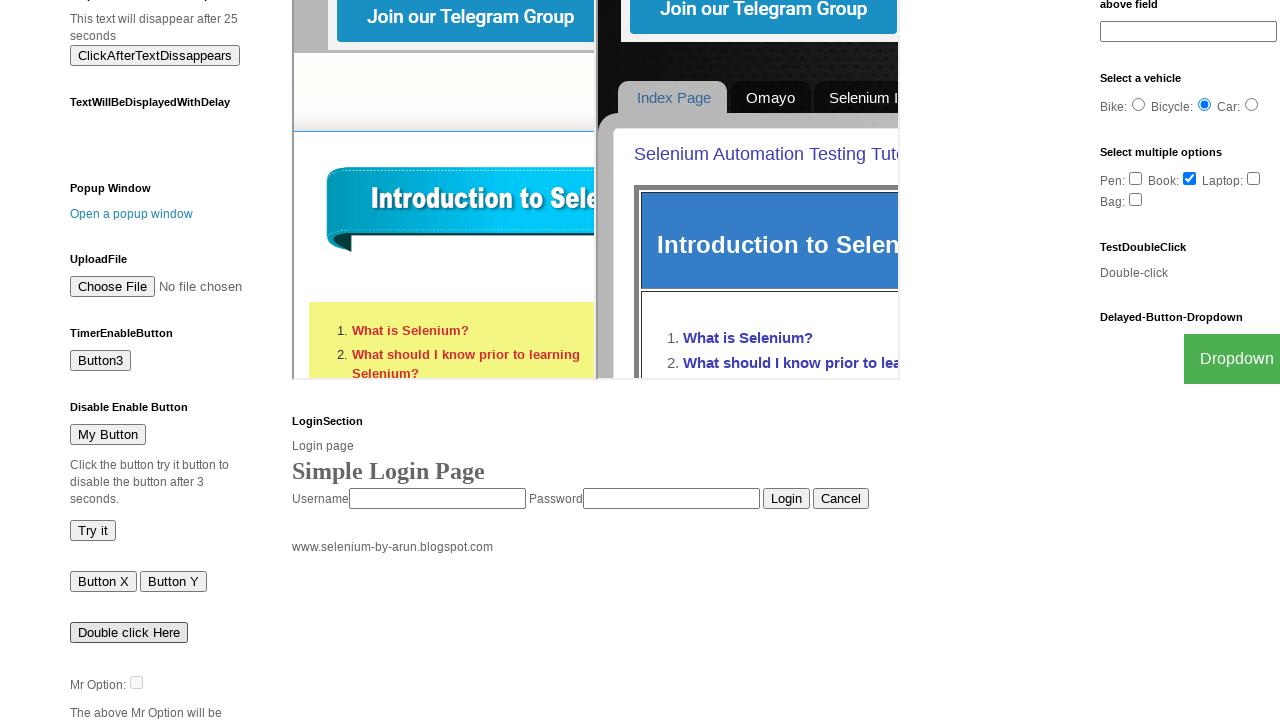

Accepted alert dialog from double-click
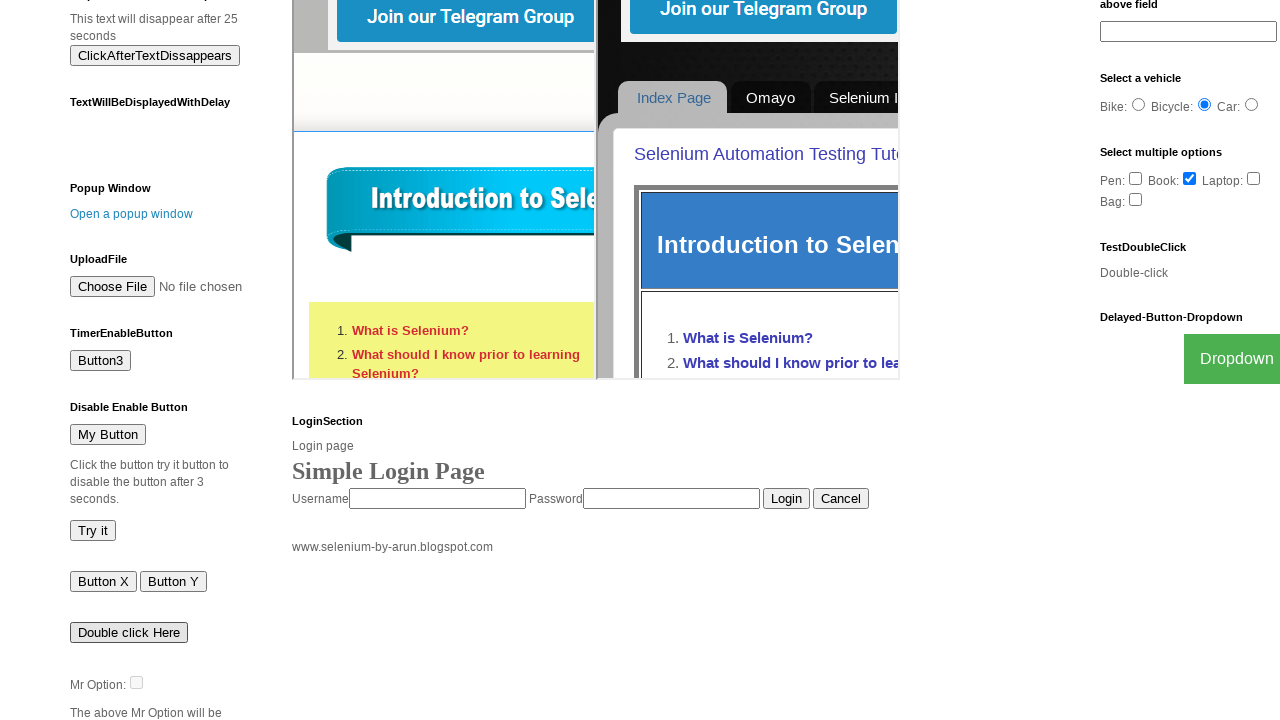

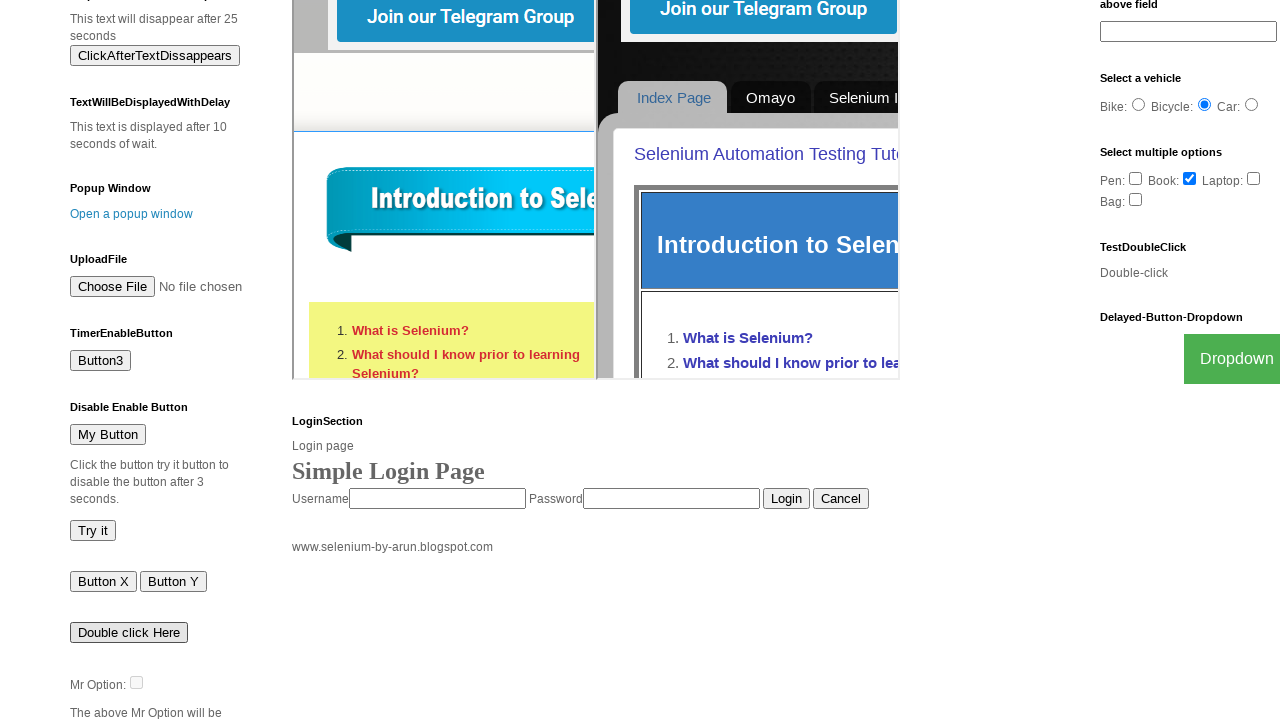